Tests window.open functionality by clicking a button that opens a new window and verifying the new window's properties

Starting URL: https://www.w3schools.com/jsref/tryit.asp?filename=tryjsref_win_open

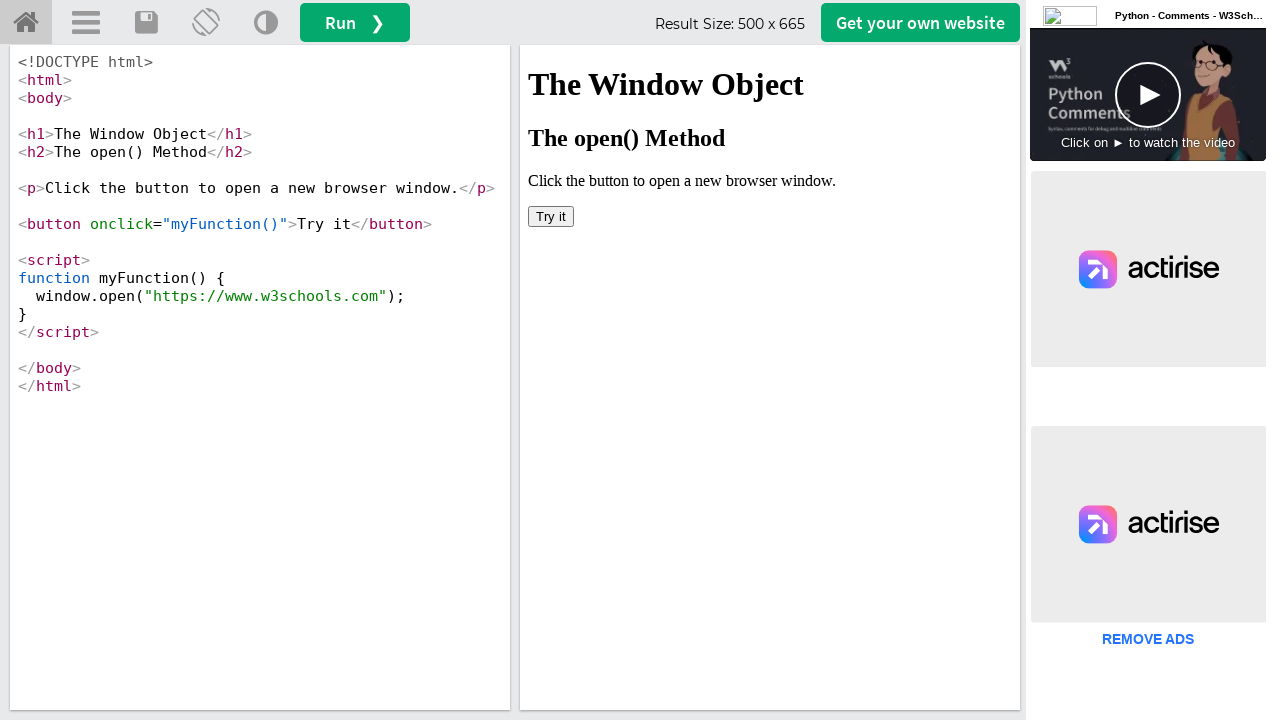

Located iframe element with id 'iframeResult'
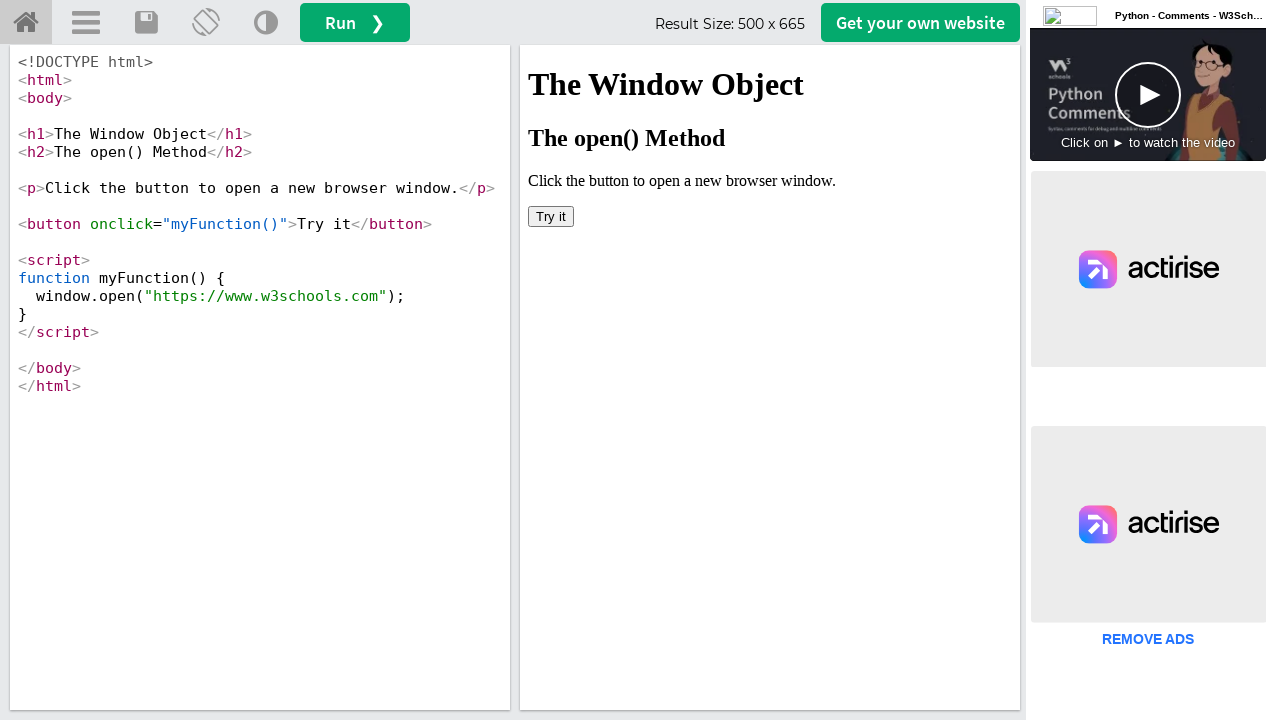

Clicked 'Try it' button in iframe to open new window at (551, 216) on #iframeResult >> internal:control=enter-frame >> button:has-text('Try it')
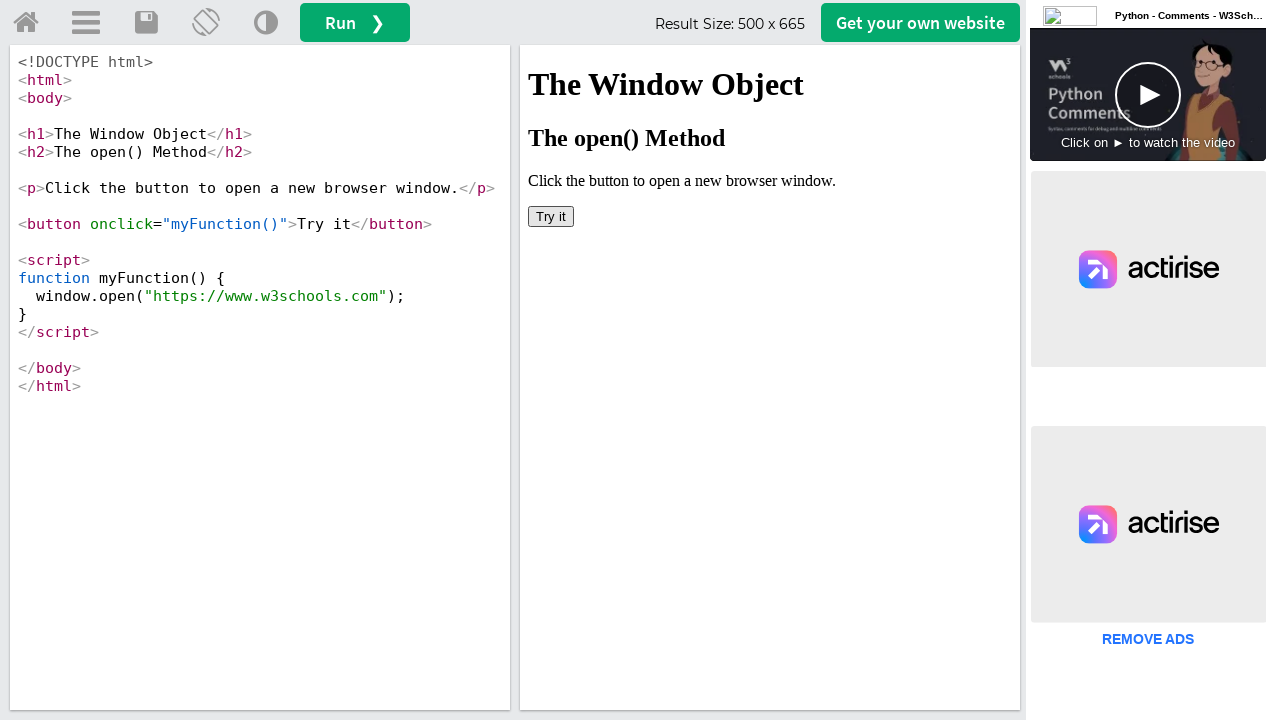

Captured new window/page from popup handler
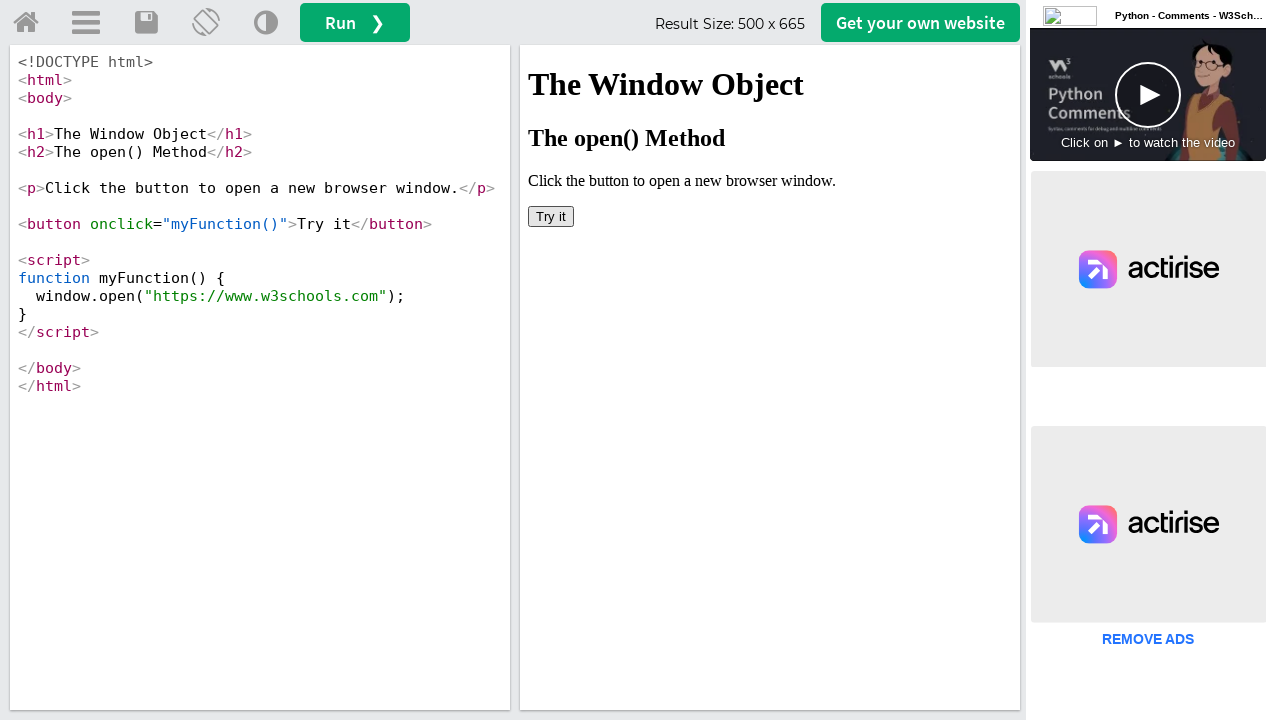

New window finished loading
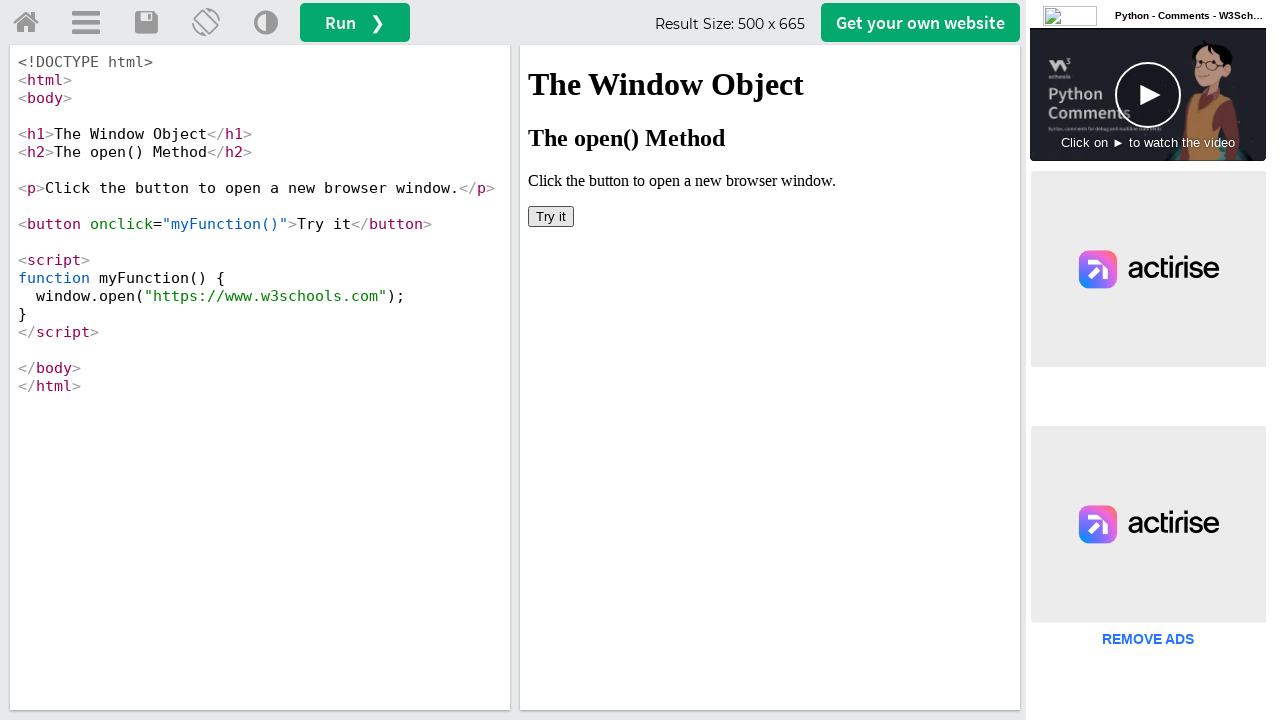

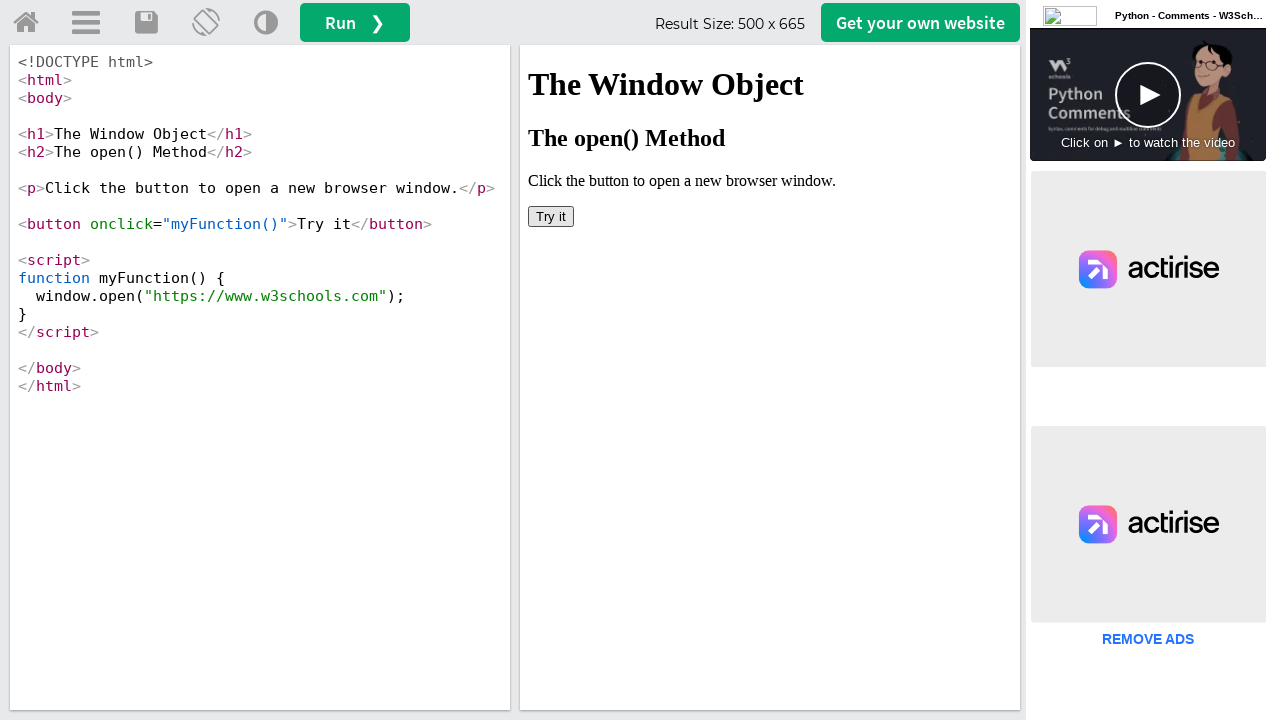